Tests error handling on saucedemo.com login page by clicking login with empty inputs and verifying the error message and error icons are displayed.

Starting URL: https://www.saucedemo.com/

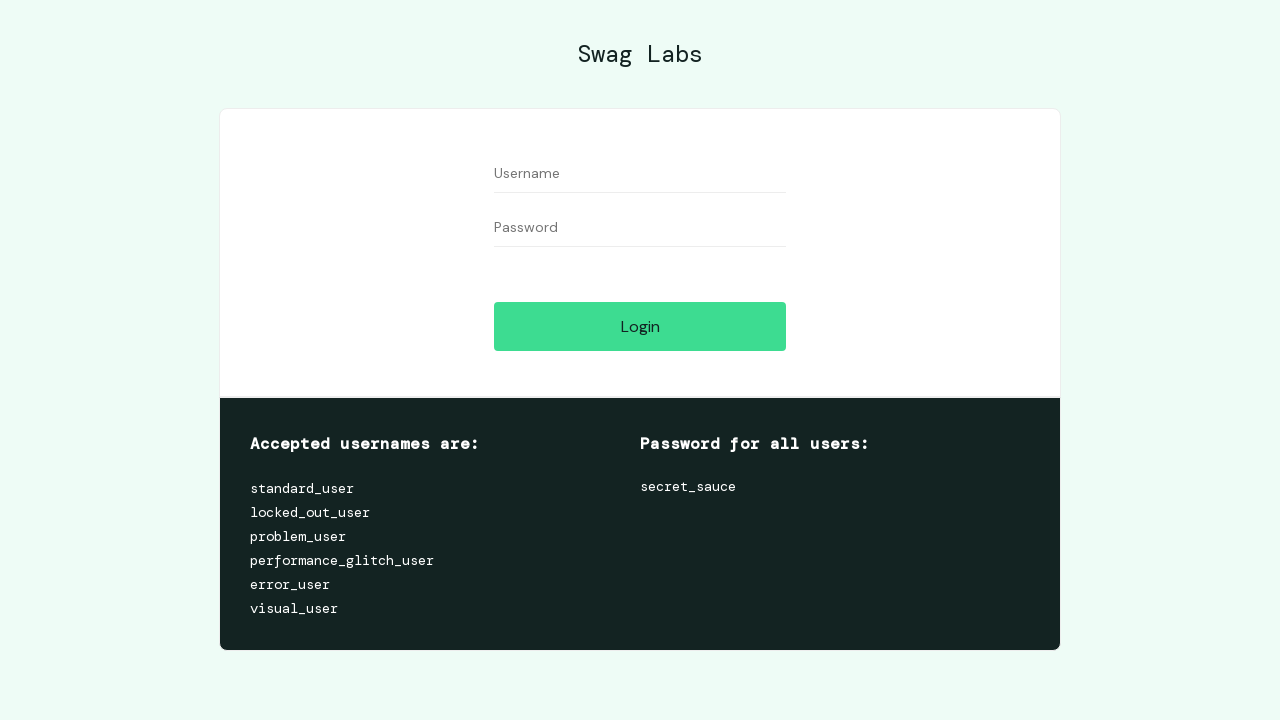

Clicked login button without entering credentials at (640, 326) on #login-button
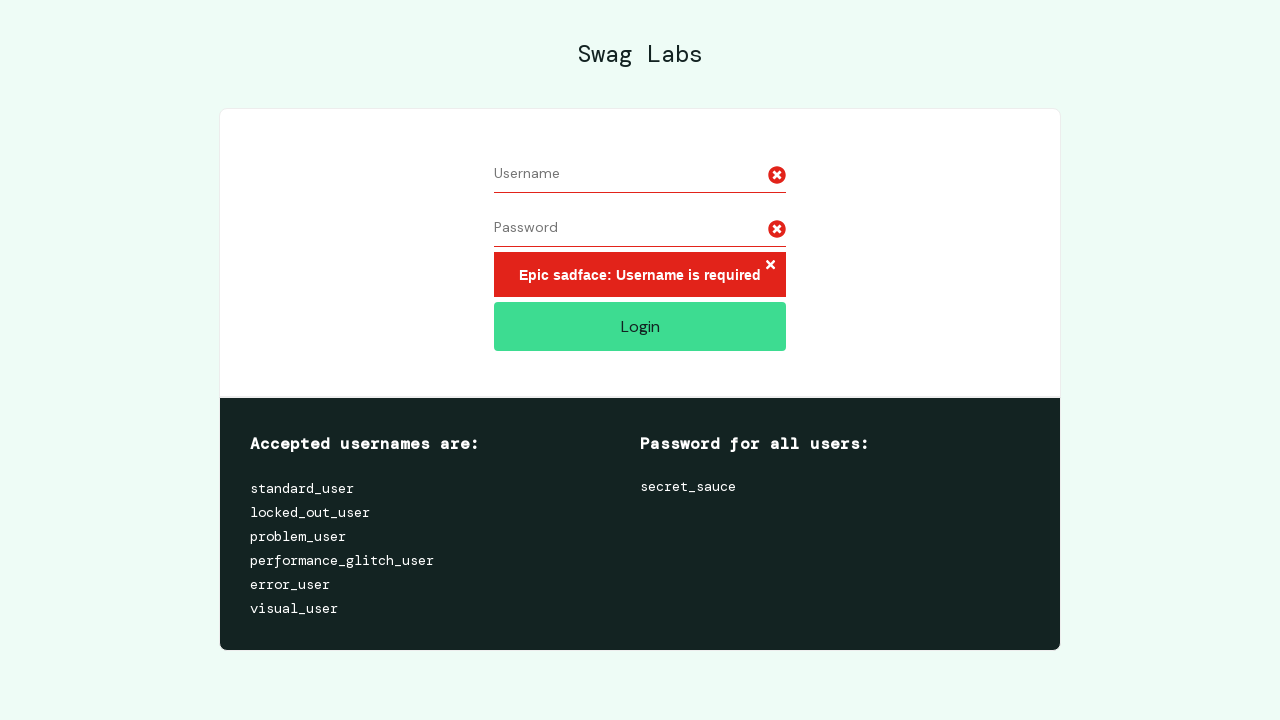

Error message appeared on login page
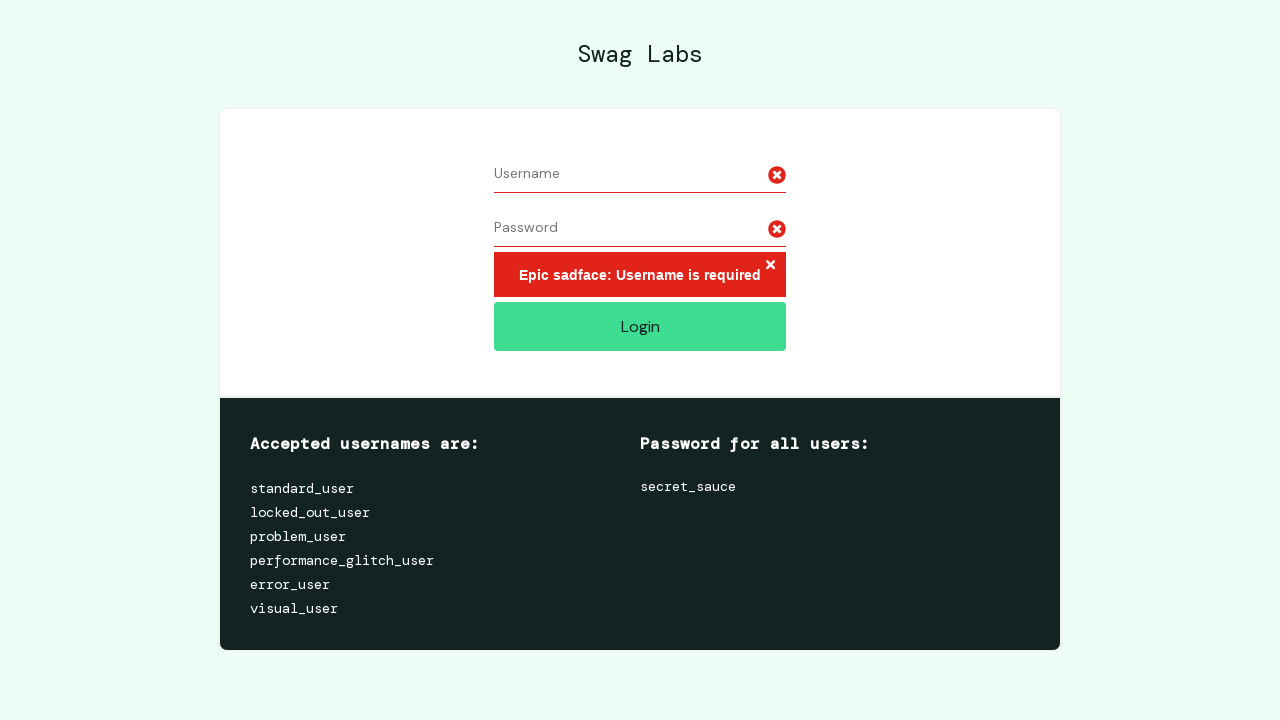

Error icon displayed next to username input field
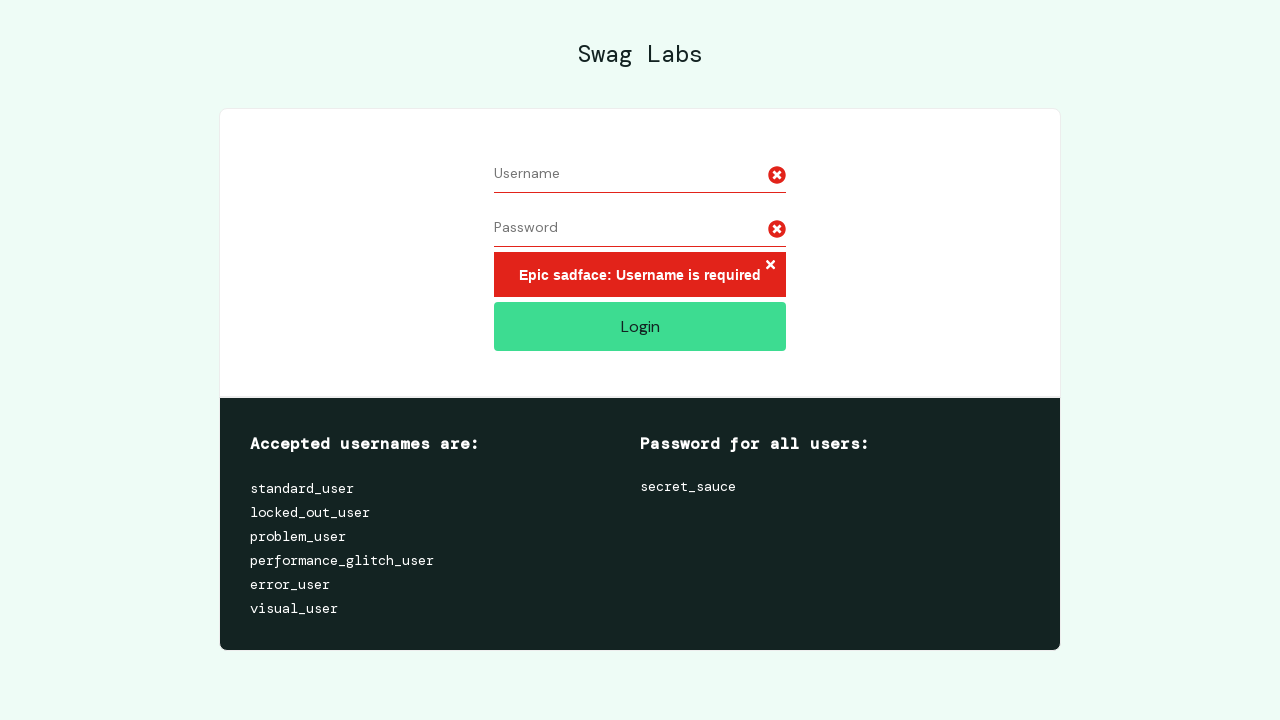

Error icon displayed next to password input field
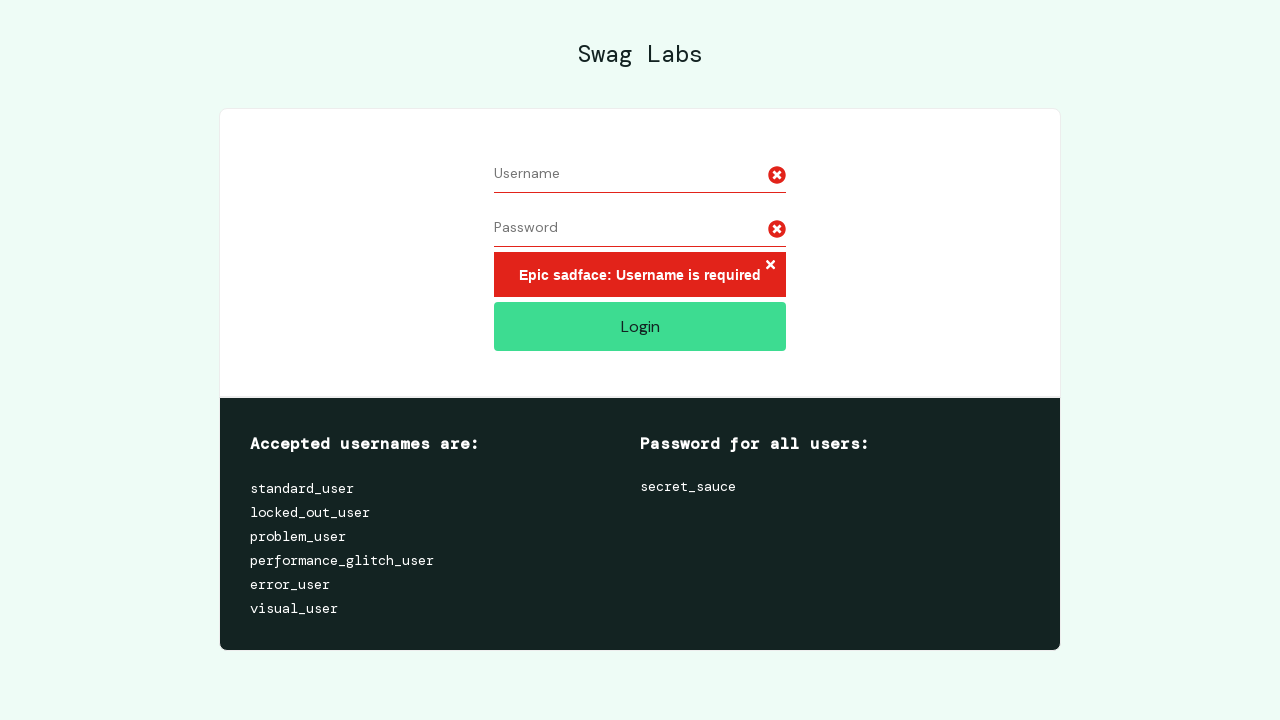

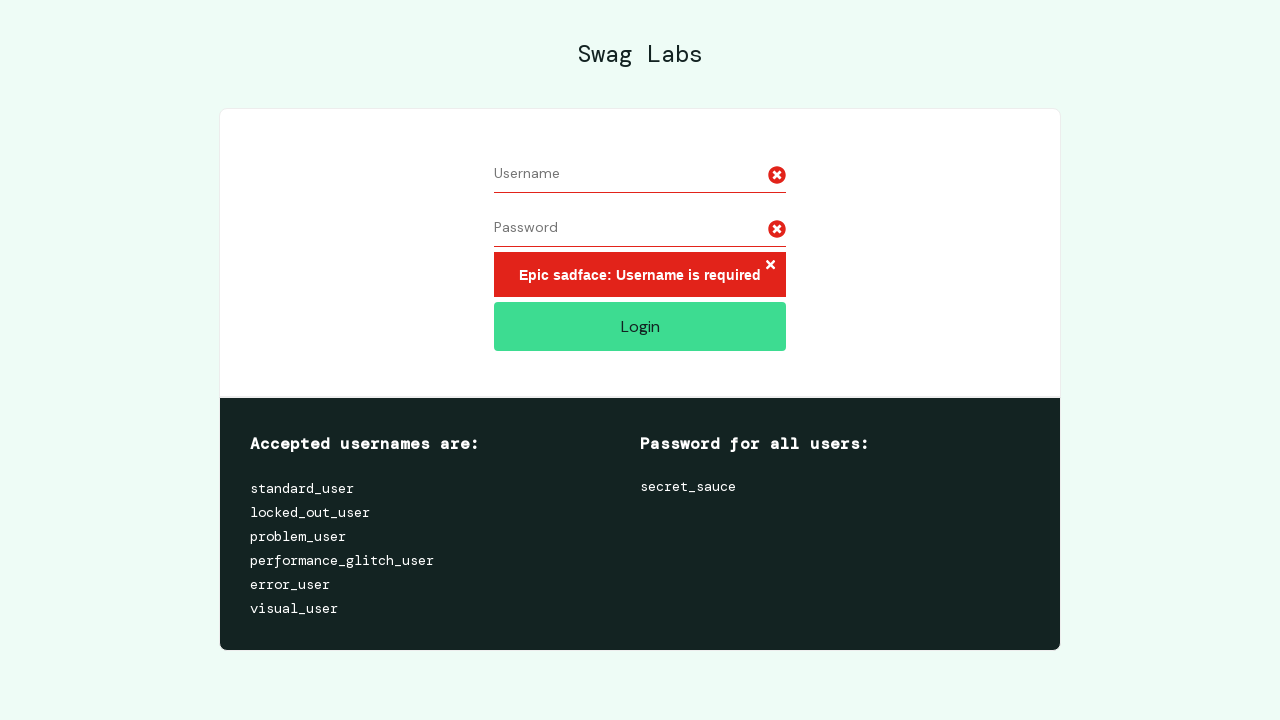